Navigates to the OrangeHRM login page and clicks on the "OrangeHRM, Inc" link (likely a footer link to the company website)

Starting URL: https://opensource-demo.orangehrmlive.com/web/index.php/auth/login

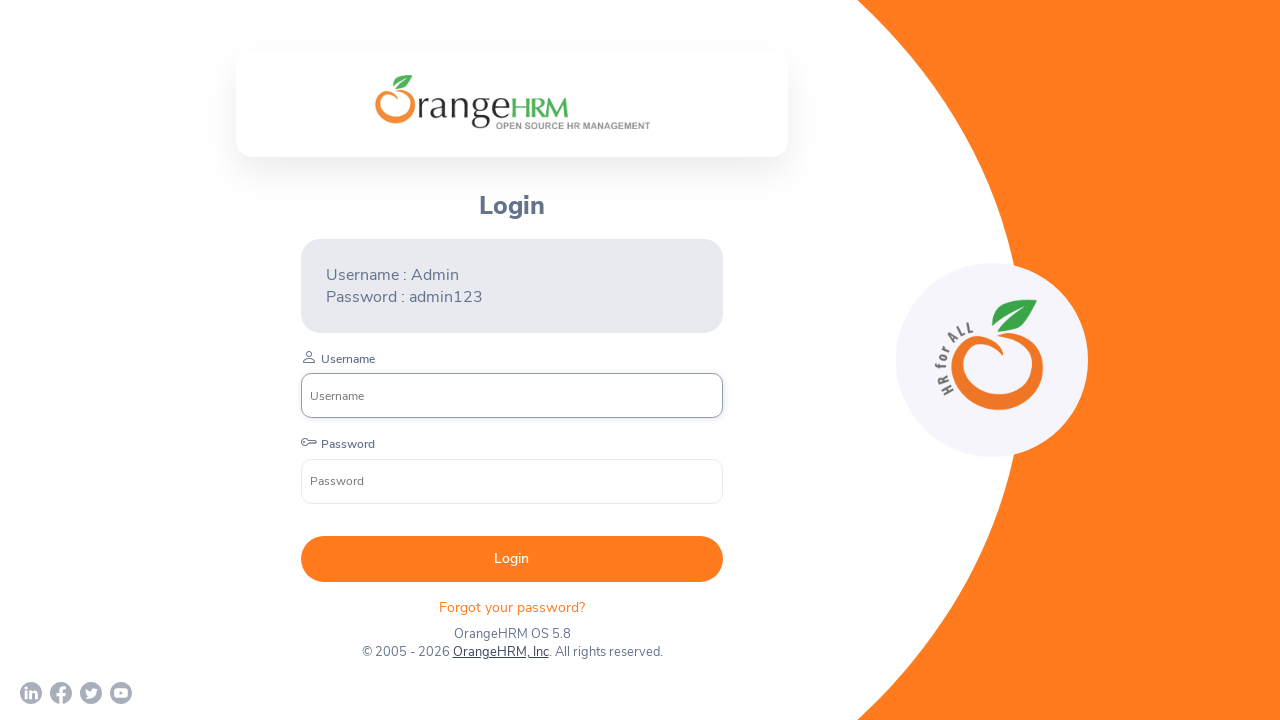

Waited for OrangeHRM login page to load (networkidle)
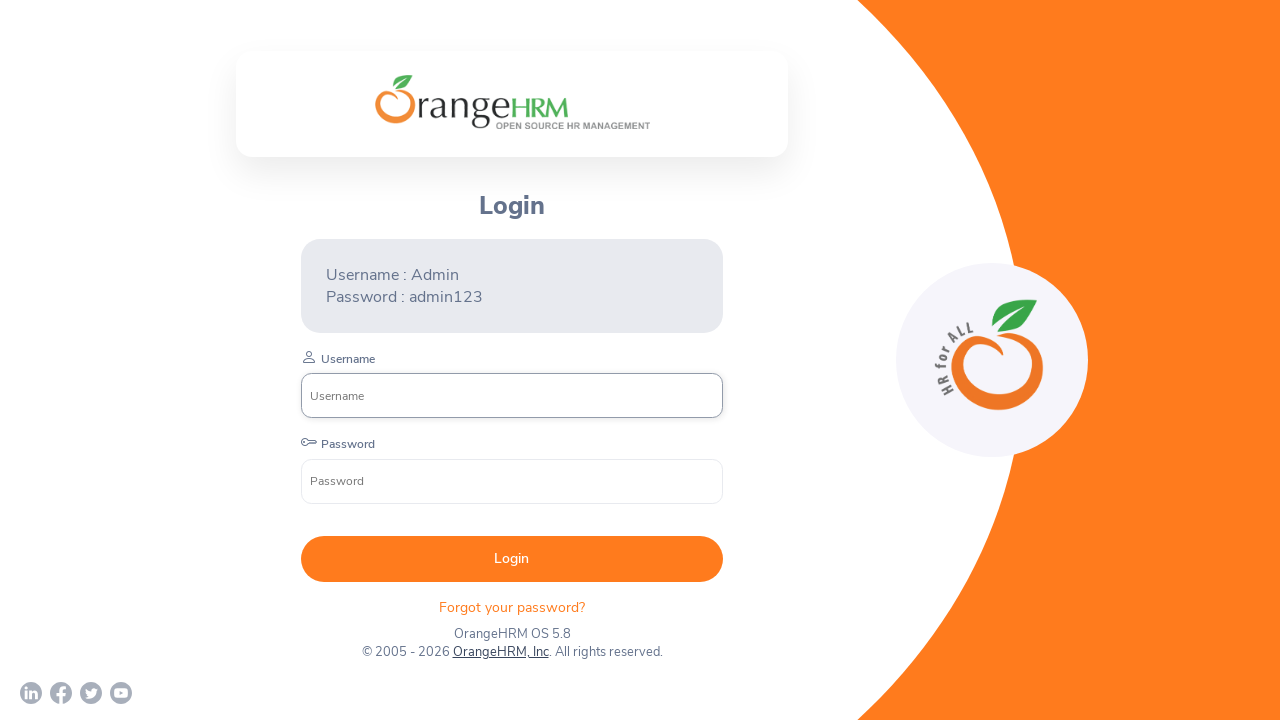

Clicked on the 'OrangeHRM, Inc' footer link at (500, 652) on xpath=//a[normalize-space()='OrangeHRM, Inc']
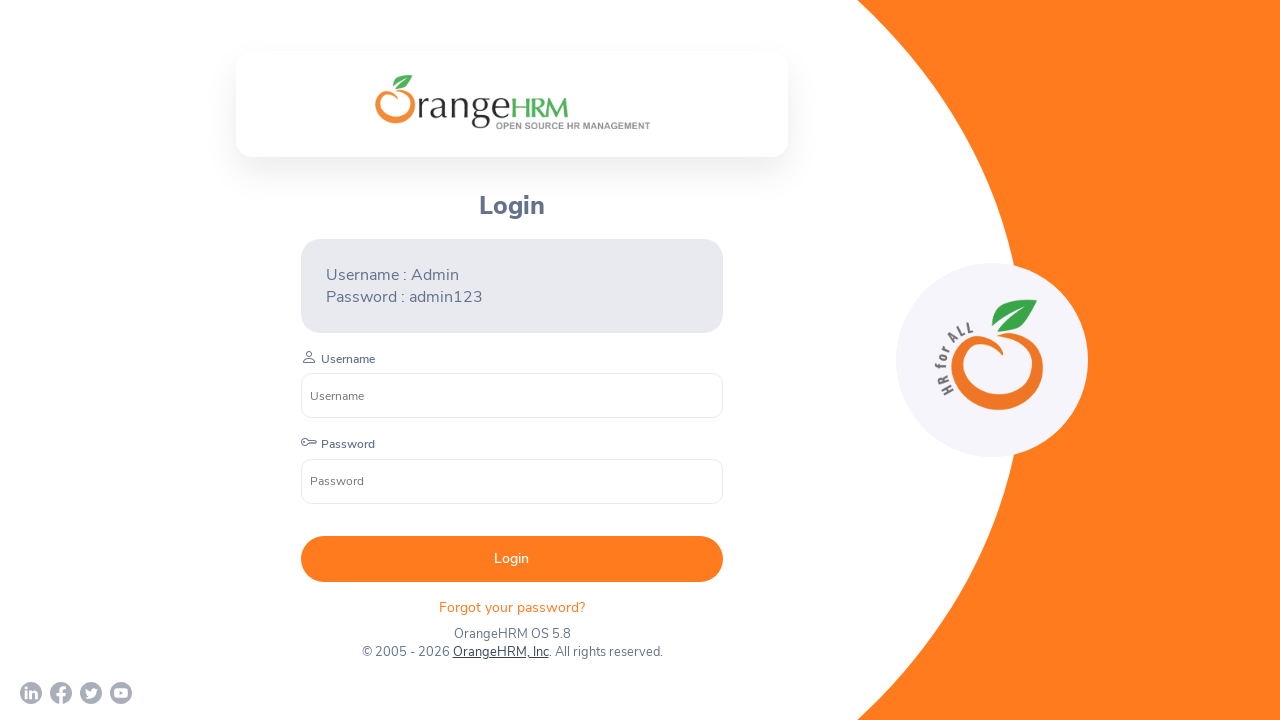

Waited for navigation to OrangeHRM company website to complete (networkidle)
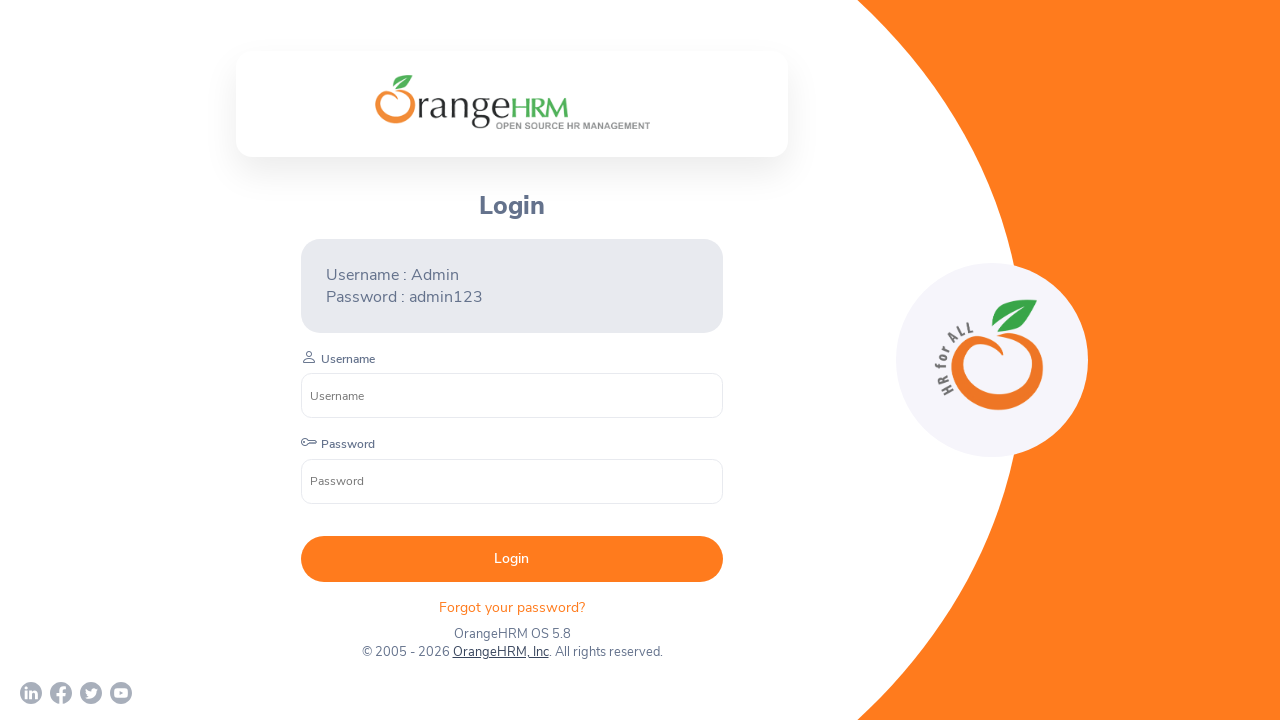

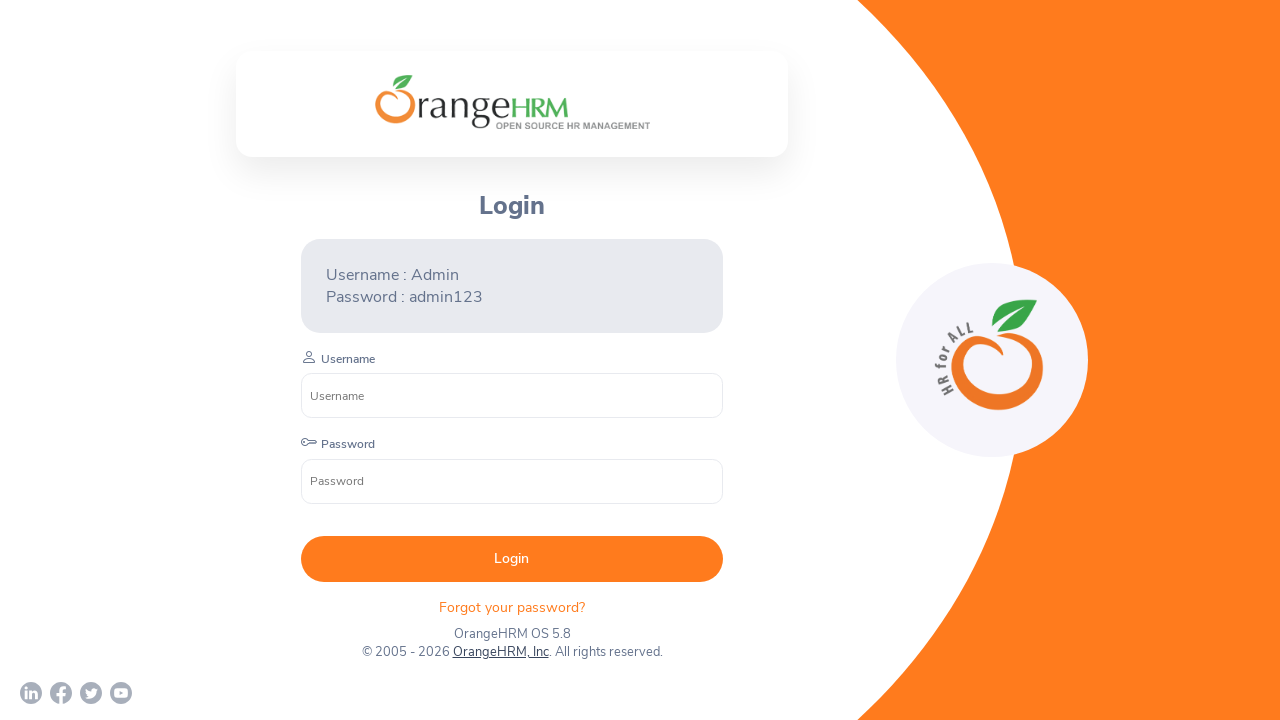